Finds and clicks on the Credit Cards link in the footer products section

Starting URL: https://www.capitalone.com/

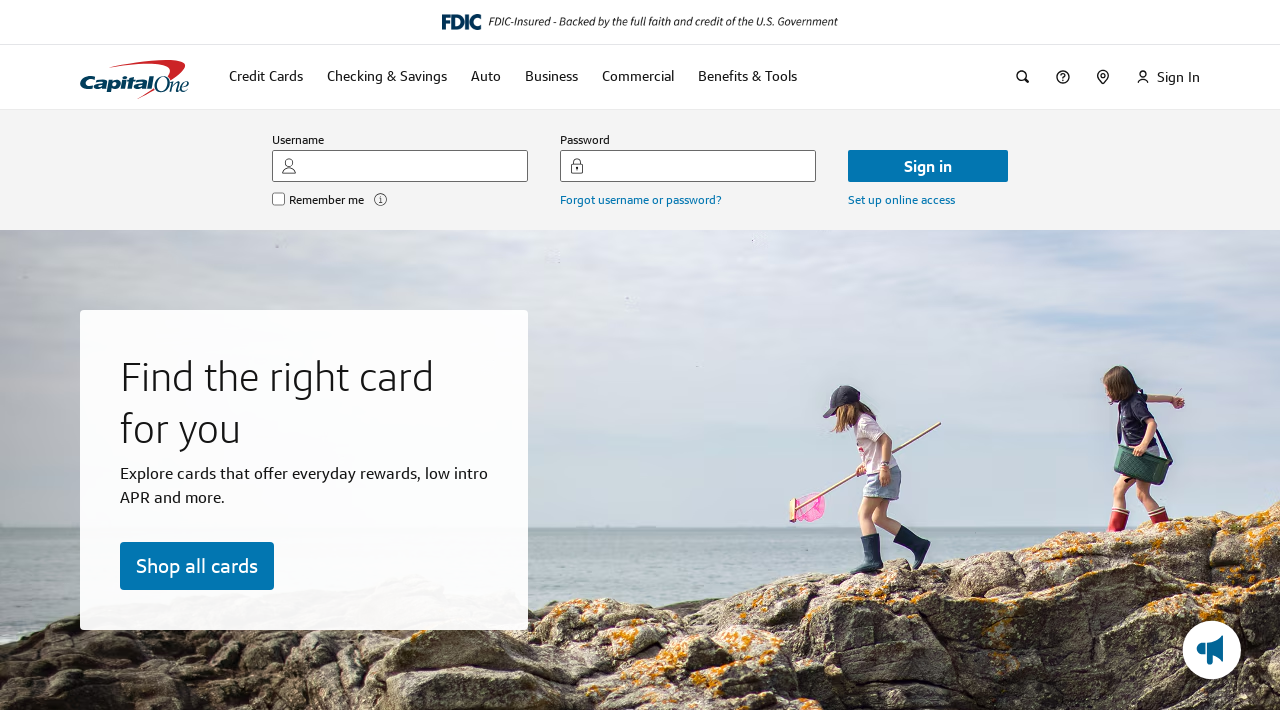

Located footer products section list items
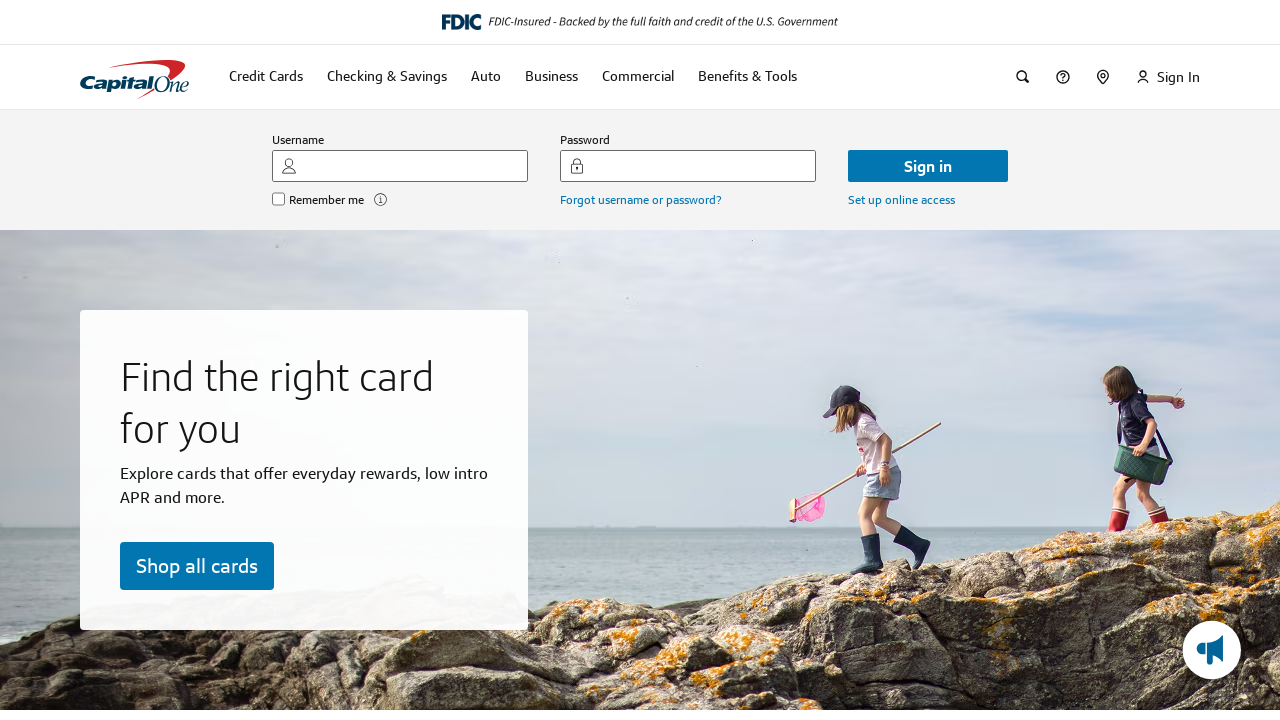

Found Credit Cards link in footer products section
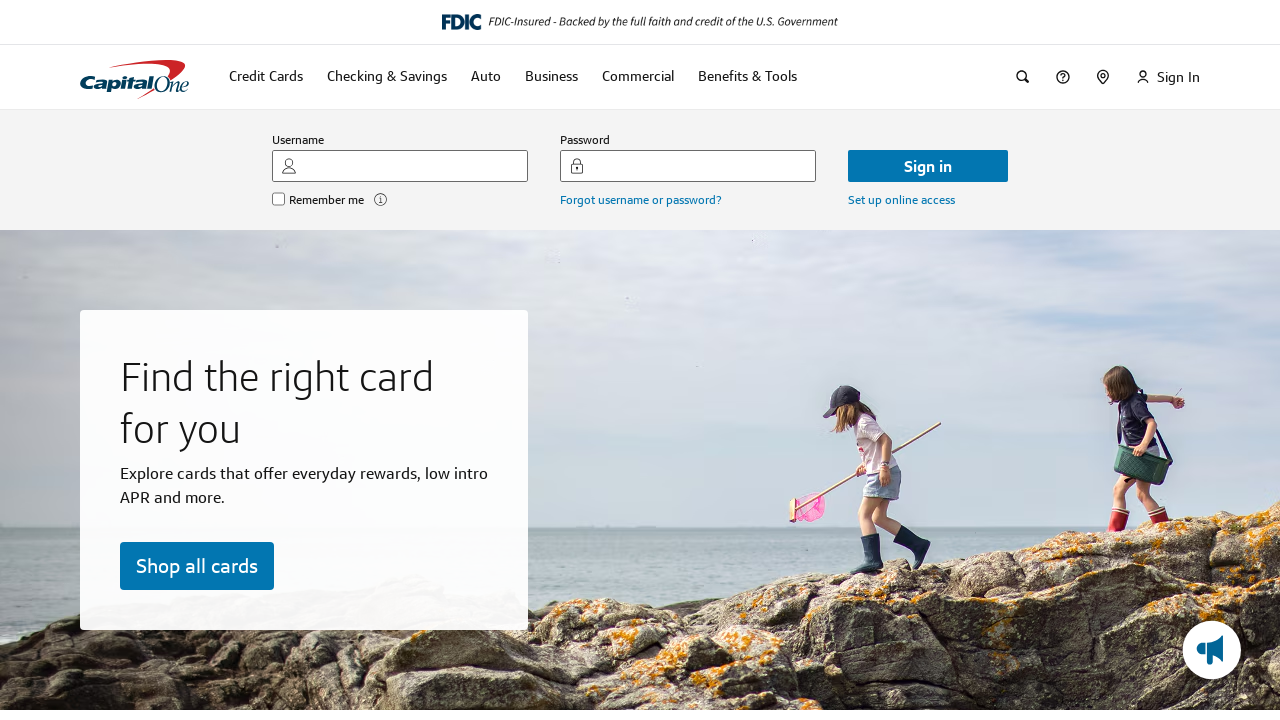

Clicked on Credit Cards link at (160, 708) on div#footer-products-section li >> nth=0
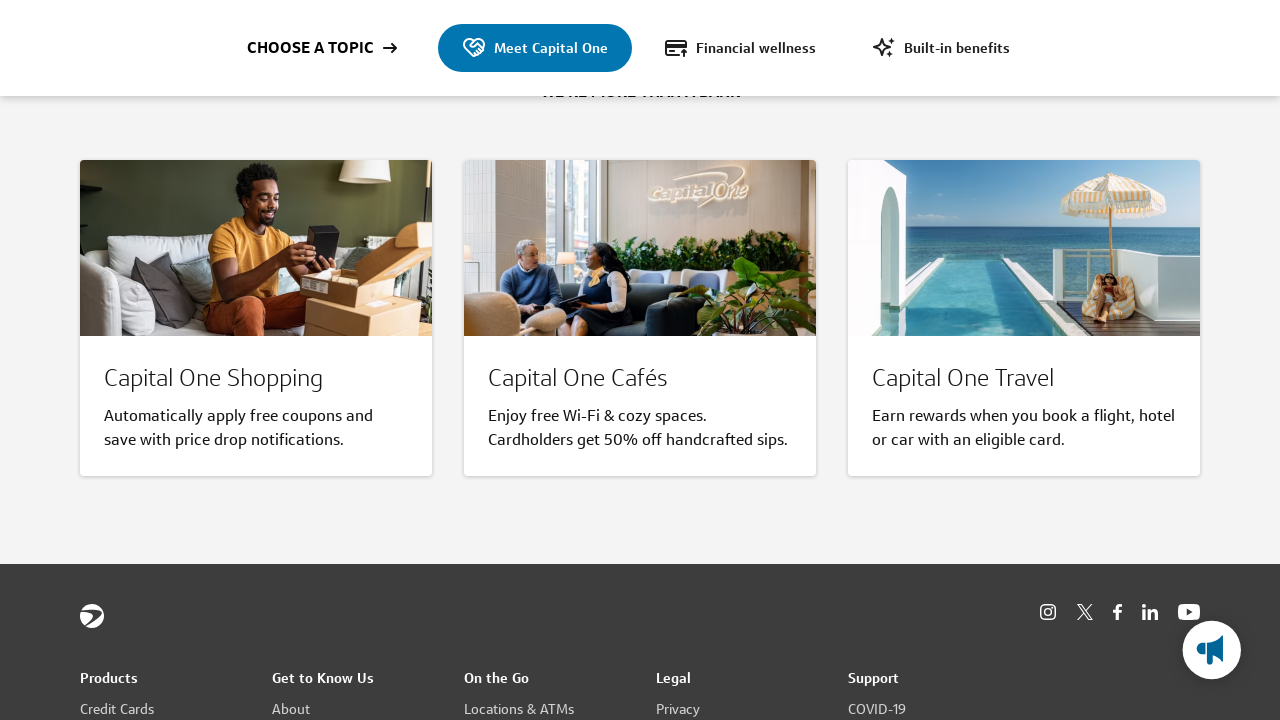

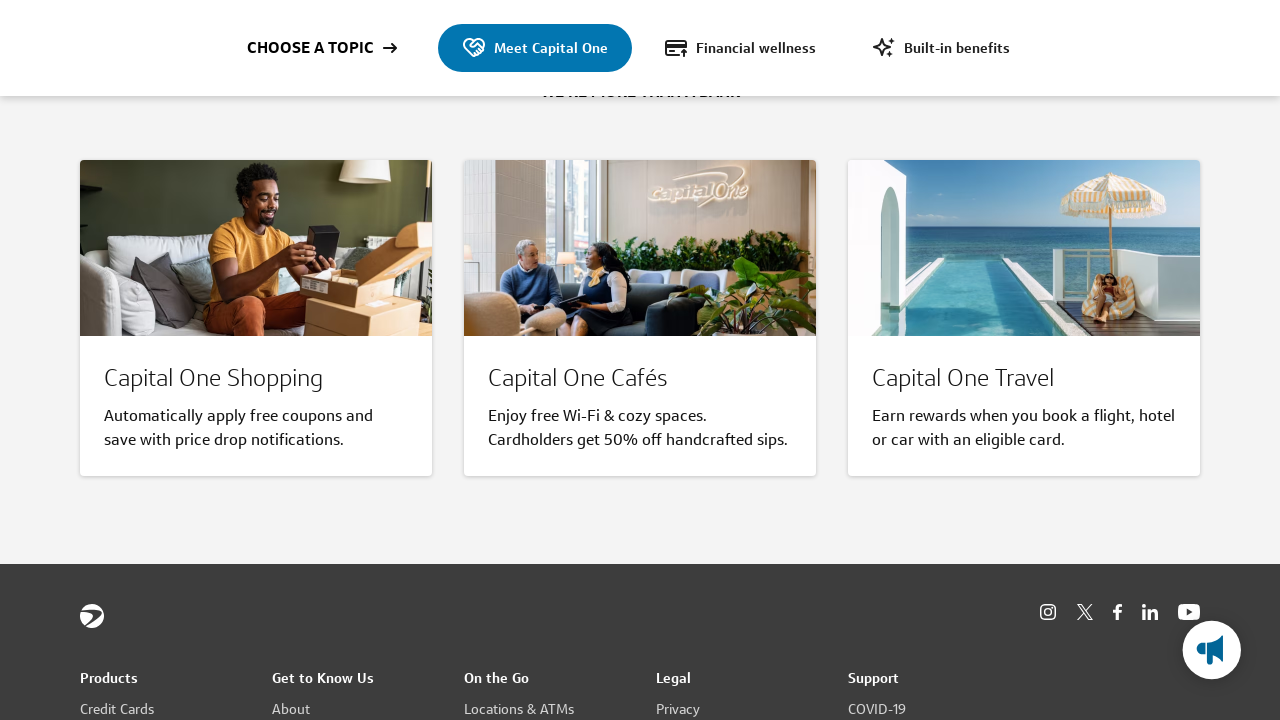